Tests the Contact Us form by clicking the Contact Us link, filling out the contact form with name, email and message, then submitting it

Starting URL: https://naveenautomationlabs.com/opencart/index.php?route=account/register

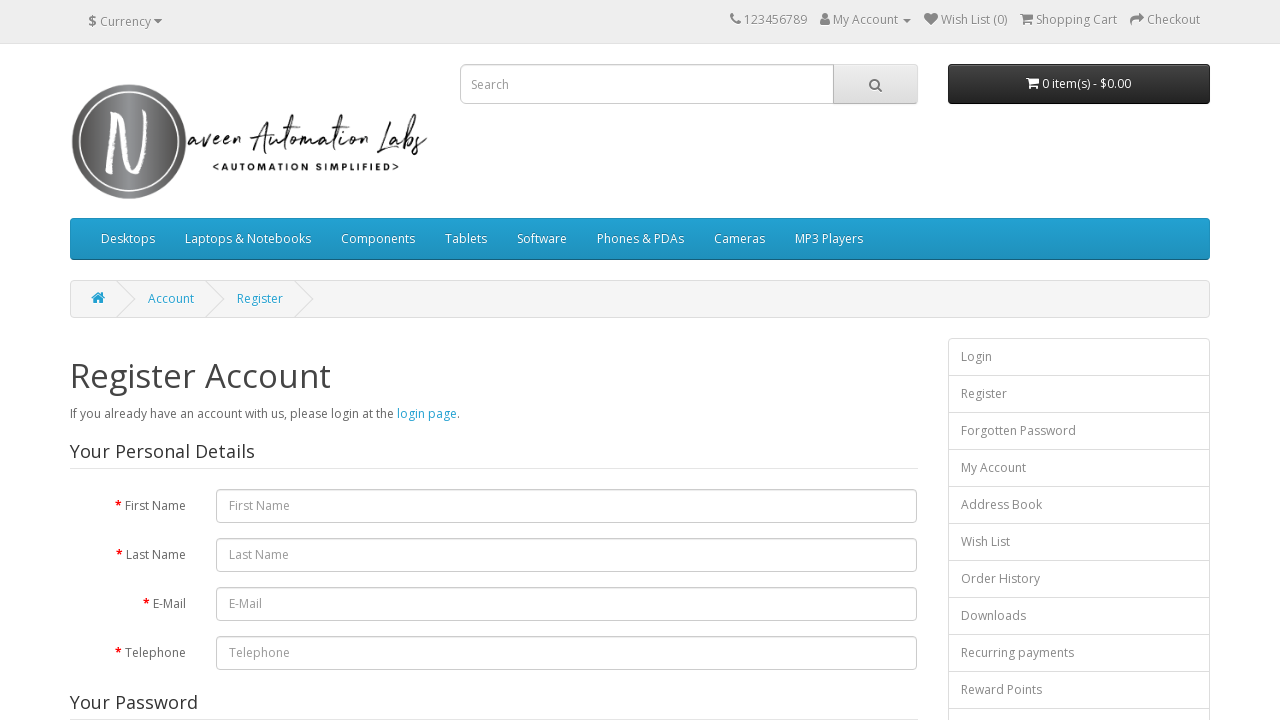

Clicked Contact Us link at (394, 549) on a:text('Contact Us')
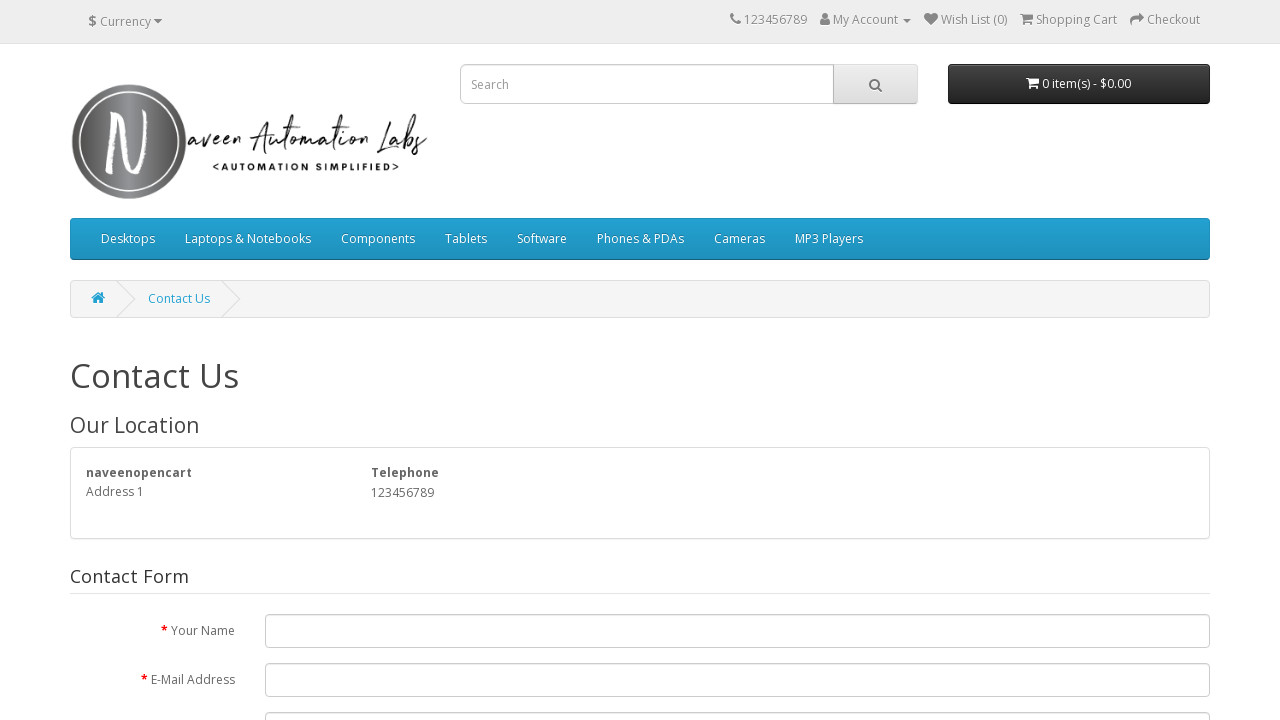

Filled name field with 'akanksha' on input#input-name
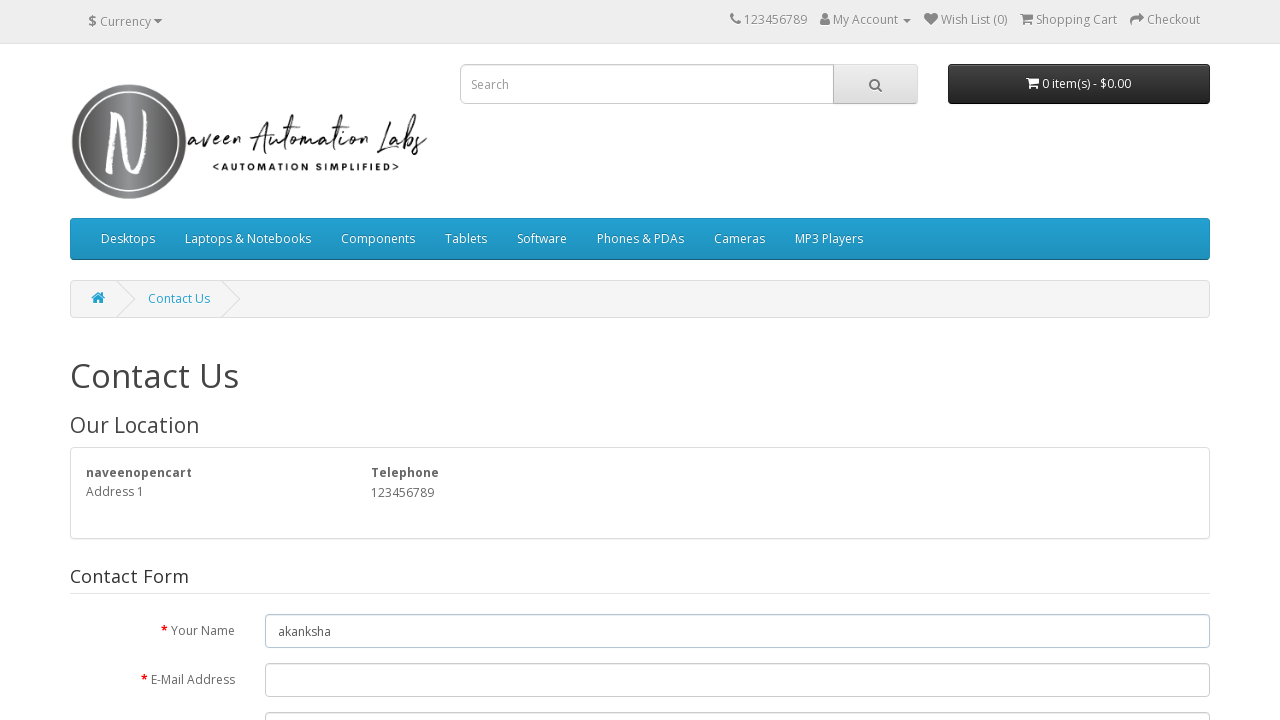

Filled email field with 'akanksha@gmail.com' on input#input-email
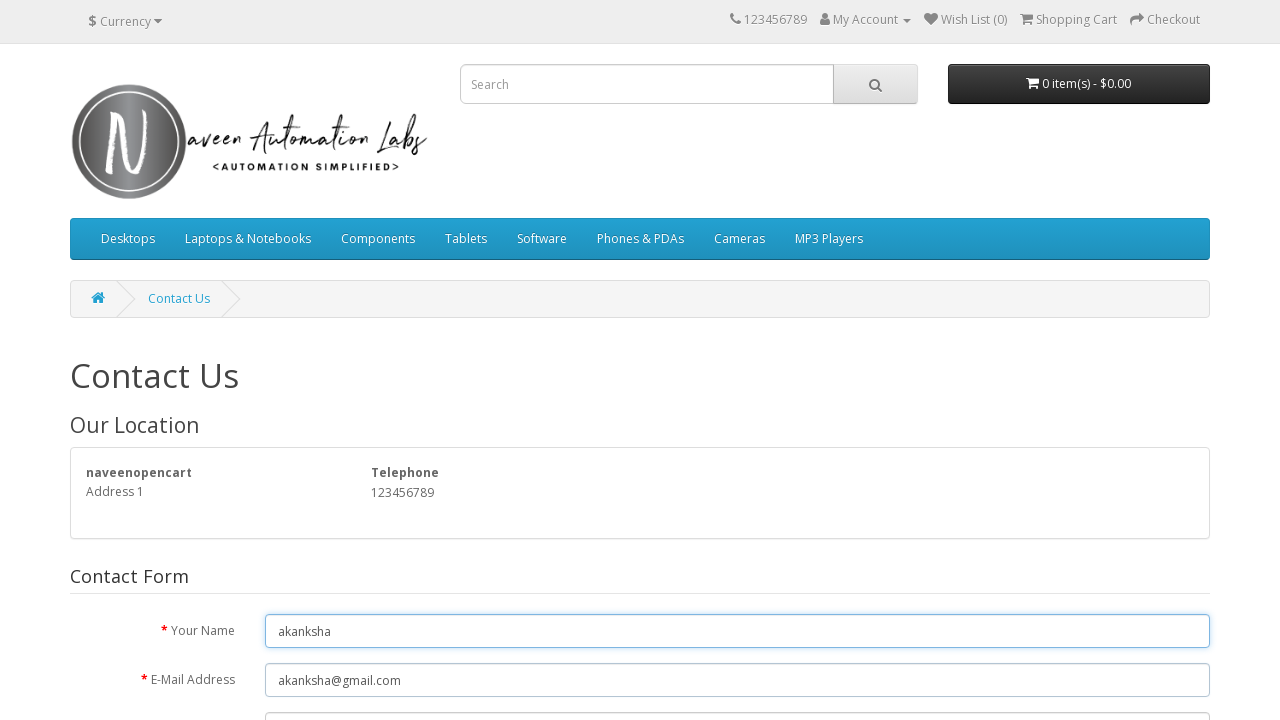

Filled enquiry message field on textarea#input-enquiry
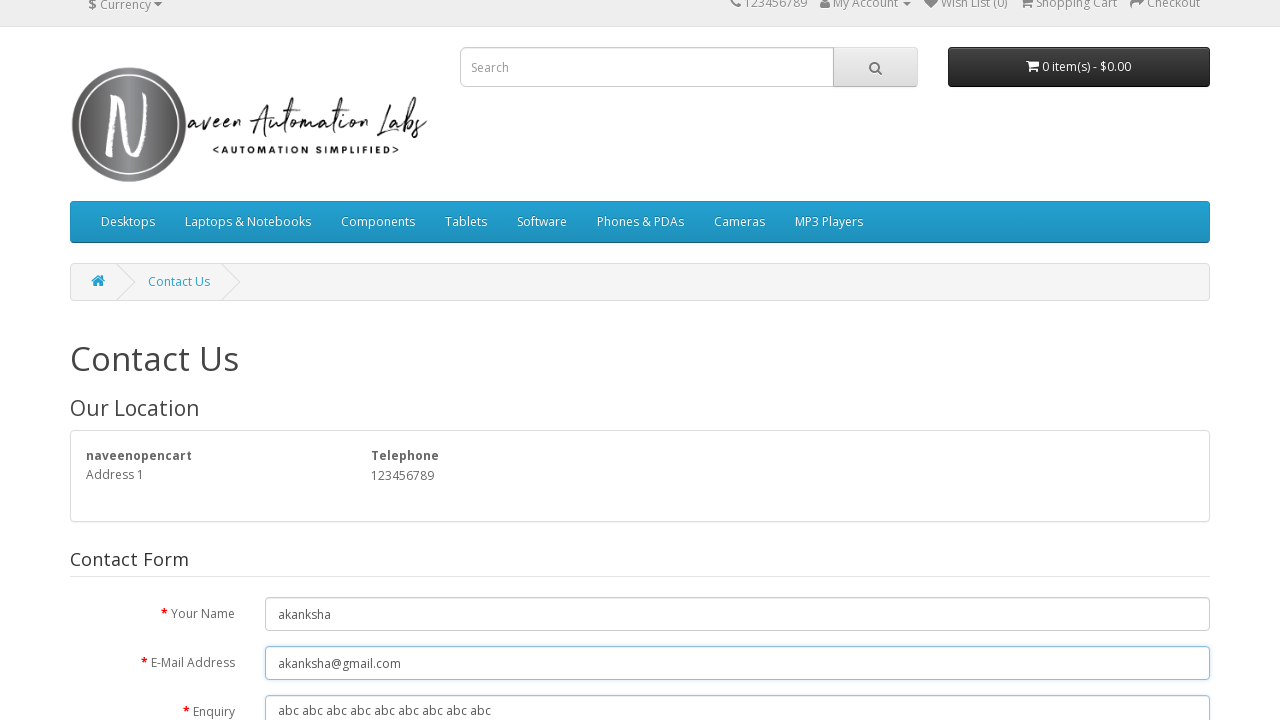

Clicked submit button to send contact form at (1178, 427) on input[type='submit']
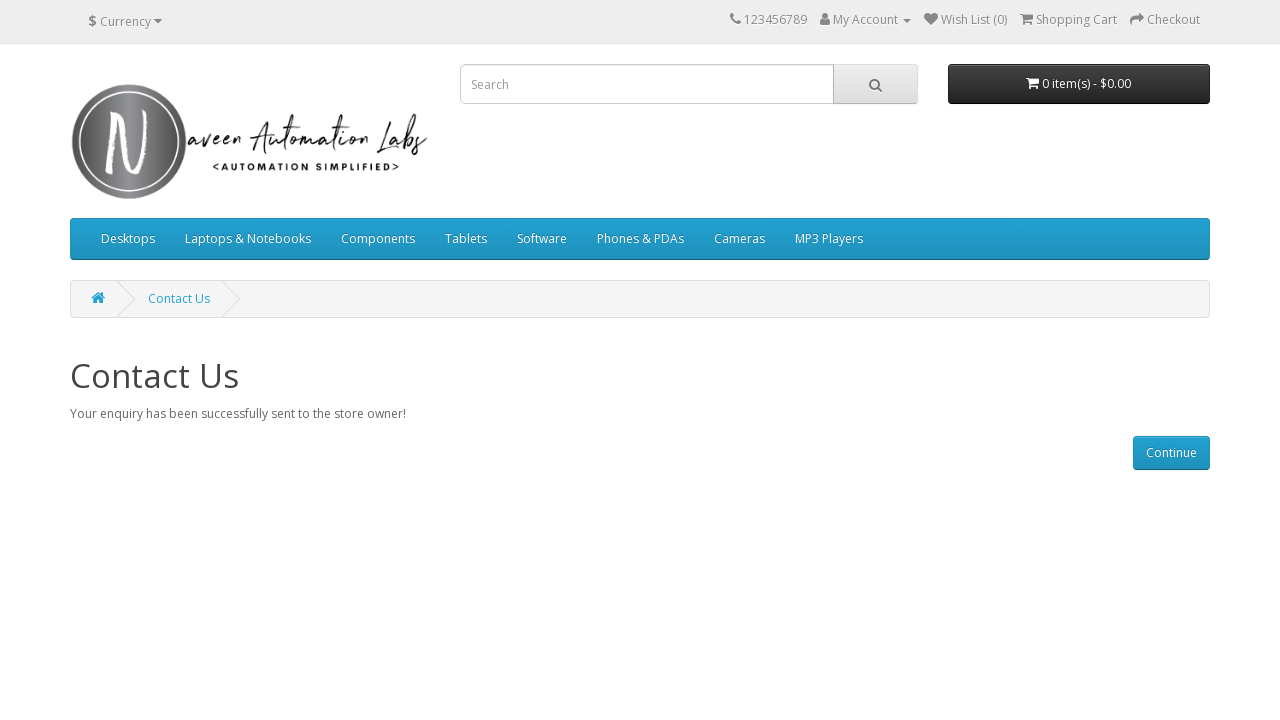

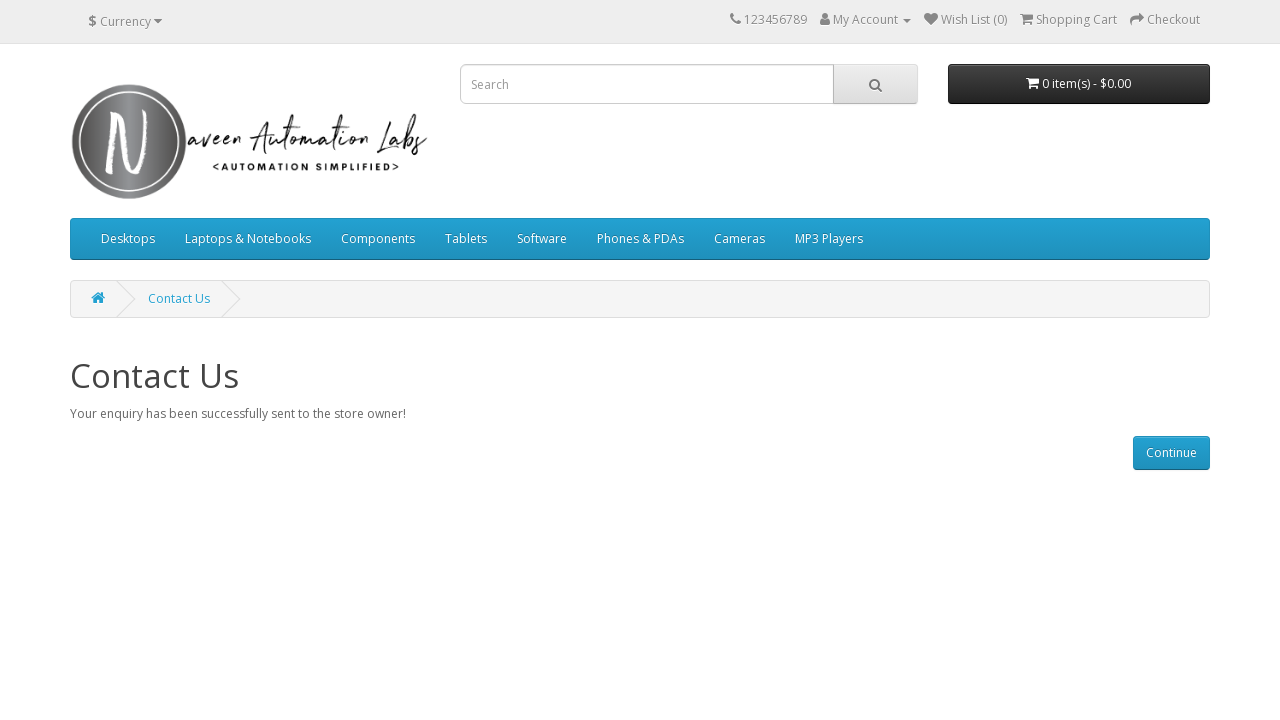